Tests that clicking the Due column header twice sorts the table data in descending order by verifying the dollar amounts are properly reverse-ordered.

Starting URL: http://the-internet.herokuapp.com/tables

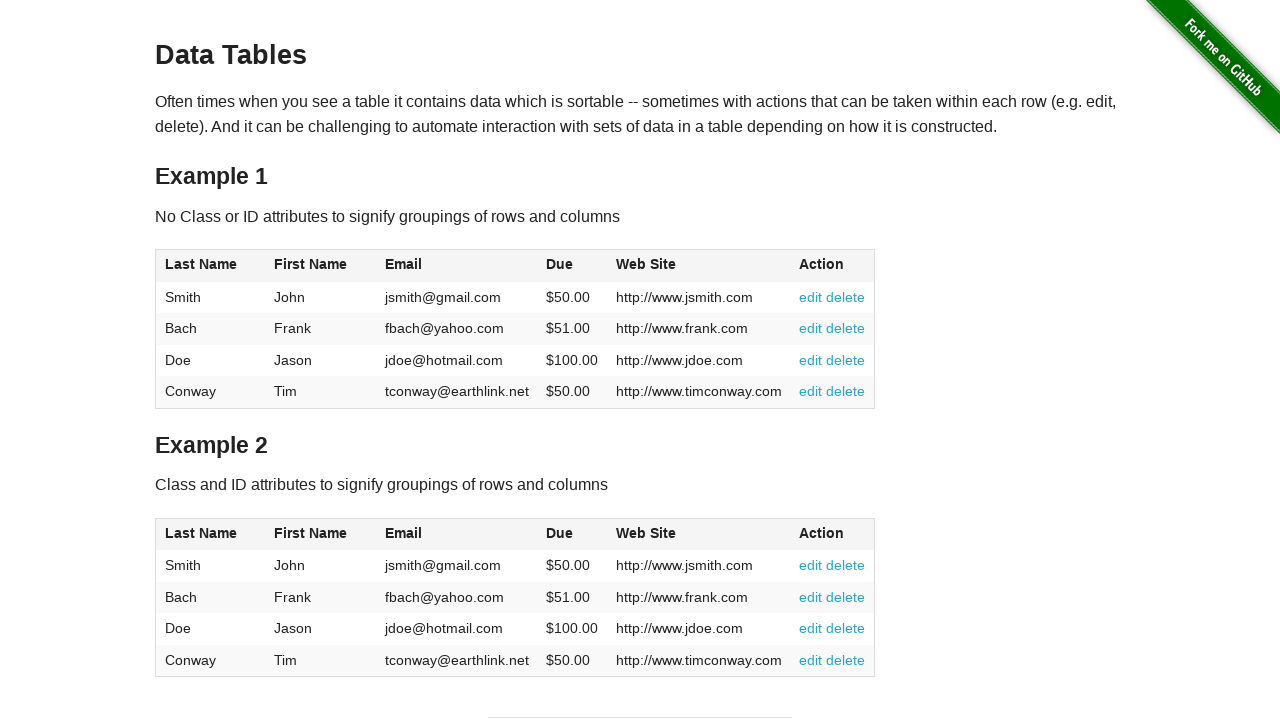

Clicked Due column header first time to sort ascending at (572, 266) on #table1 thead tr th:nth-of-type(4)
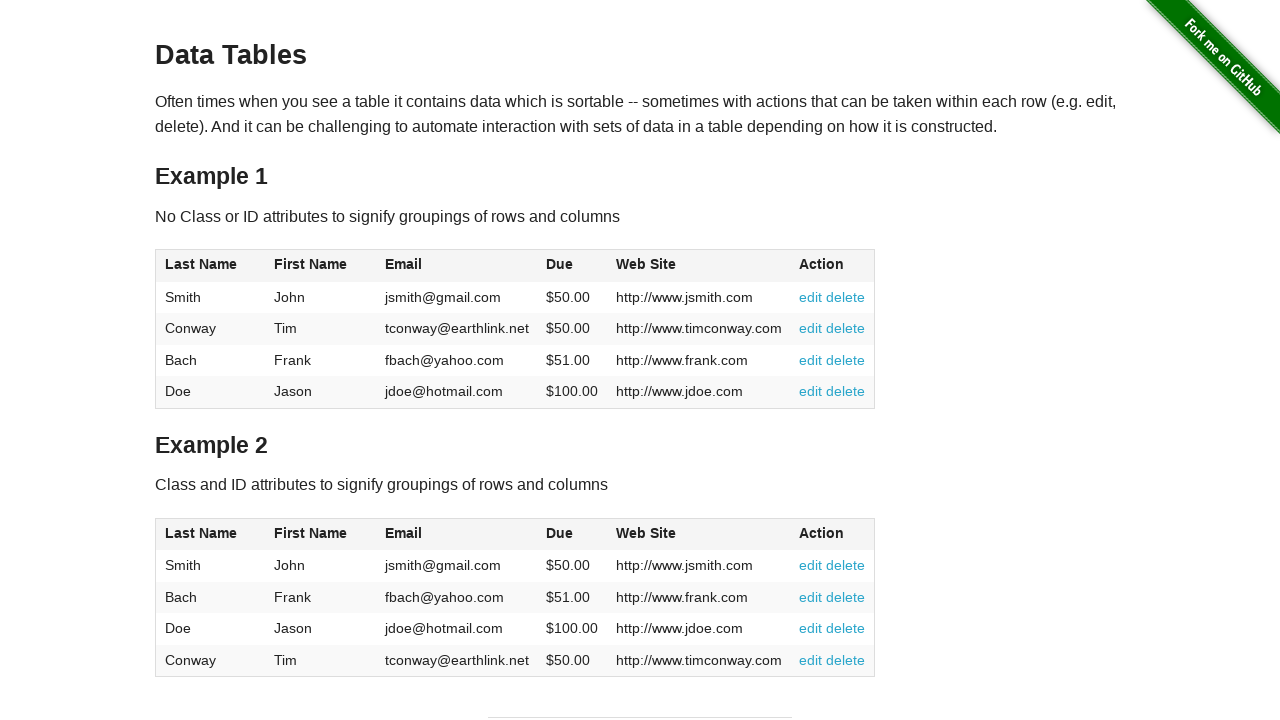

Clicked Due column header second time to sort descending at (572, 266) on #table1 thead tr th:nth-of-type(4)
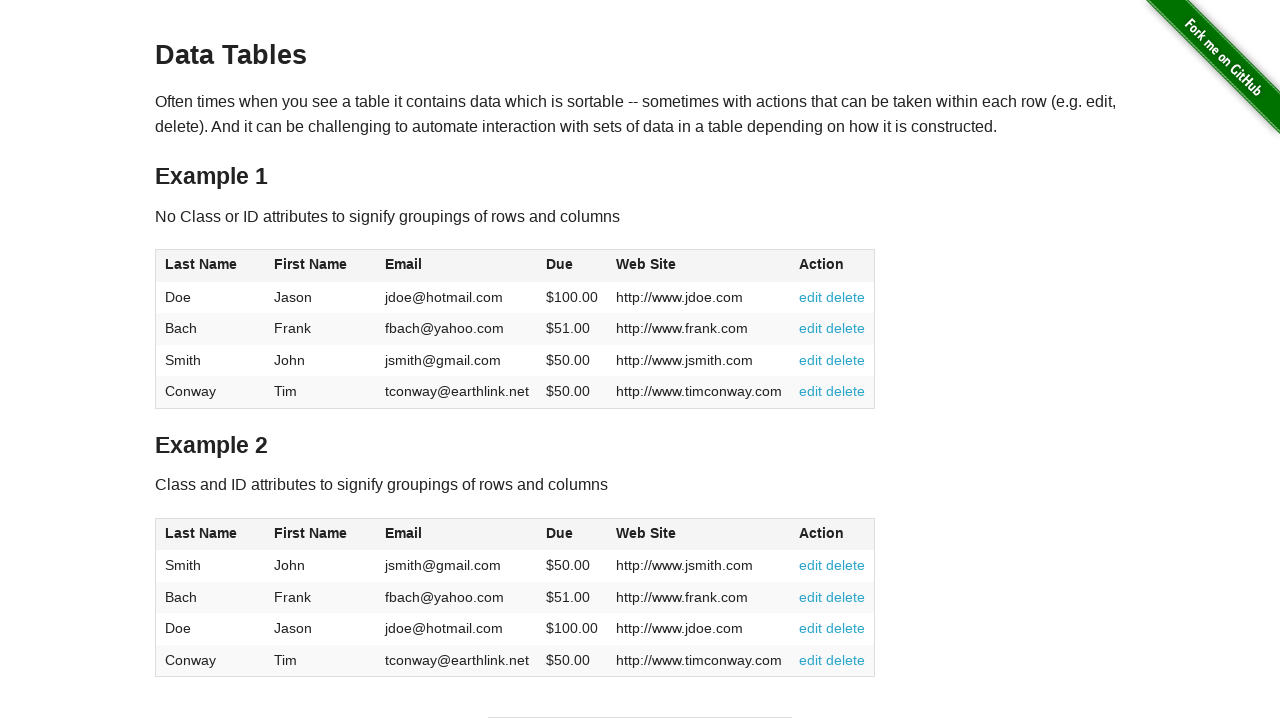

Table data loaded and is visible
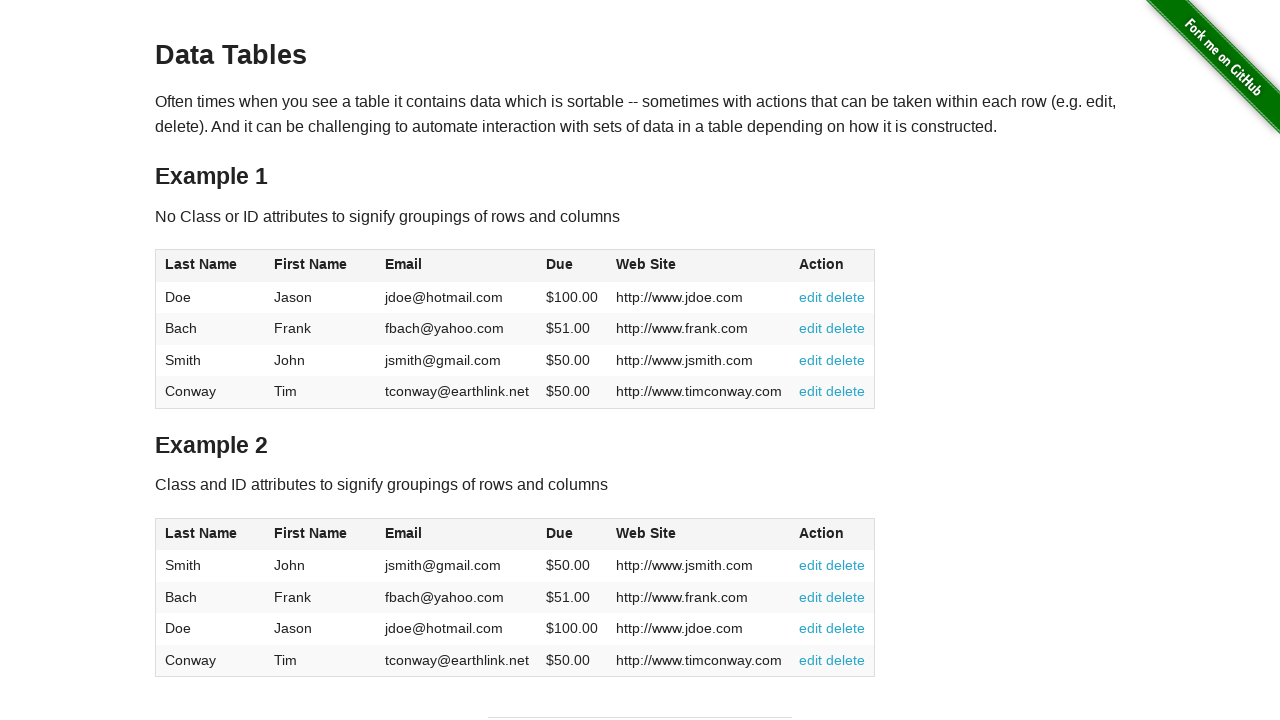

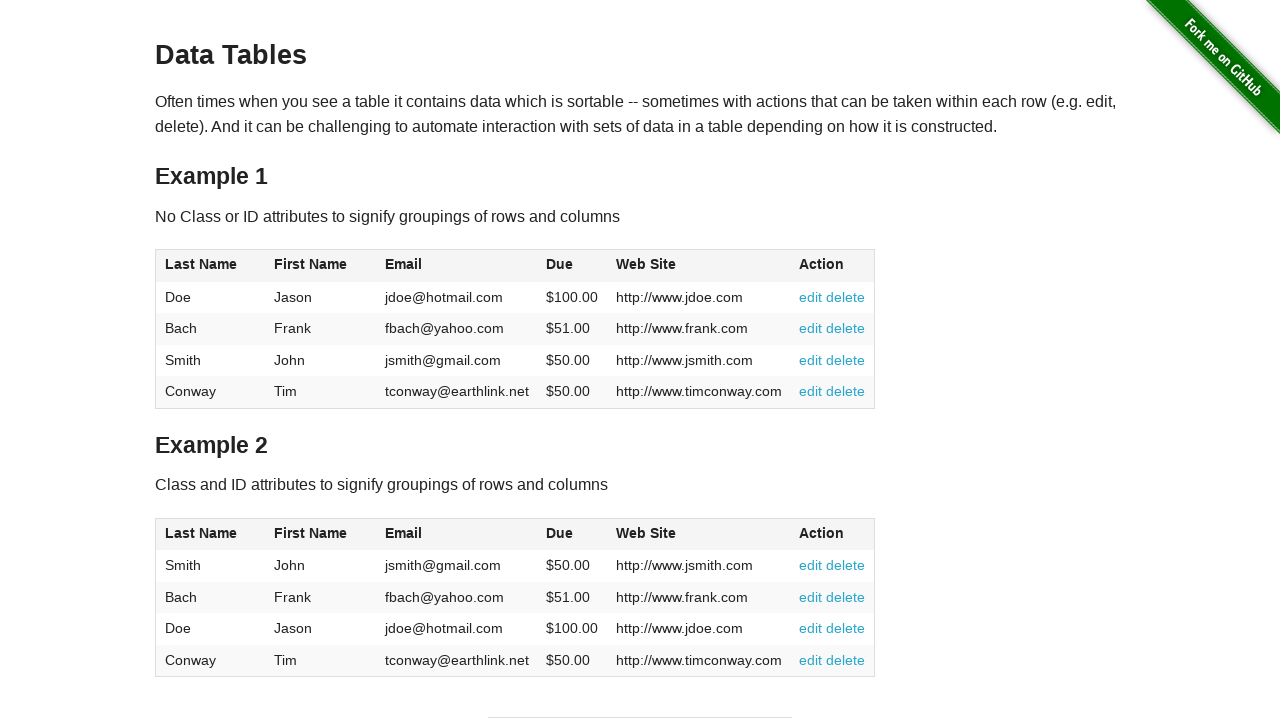